Tests that clicking the Due column header sorts the numerical values in ascending order by clicking the 4th column header and verifying the dues are sorted

Starting URL: http://the-internet.herokuapp.com/tables

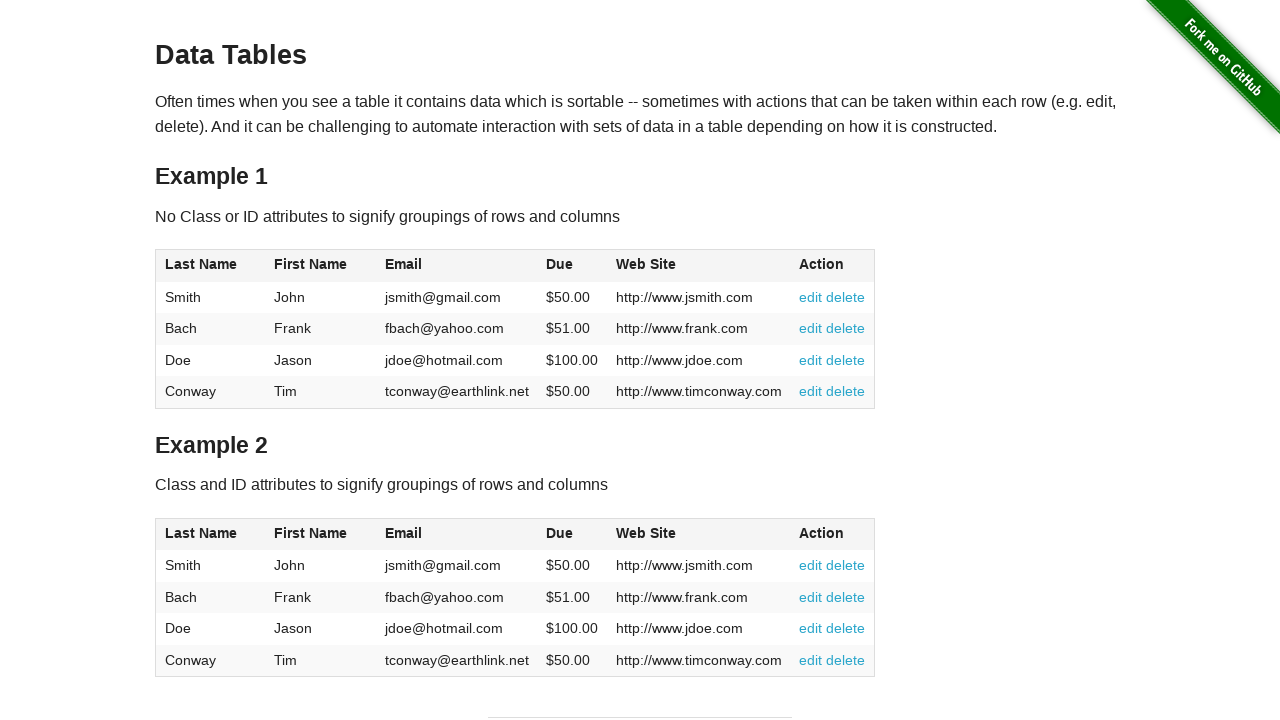

Clicked the Due column header (4th column) to sort ascending at (572, 266) on #table1 thead tr th:nth-child(4)
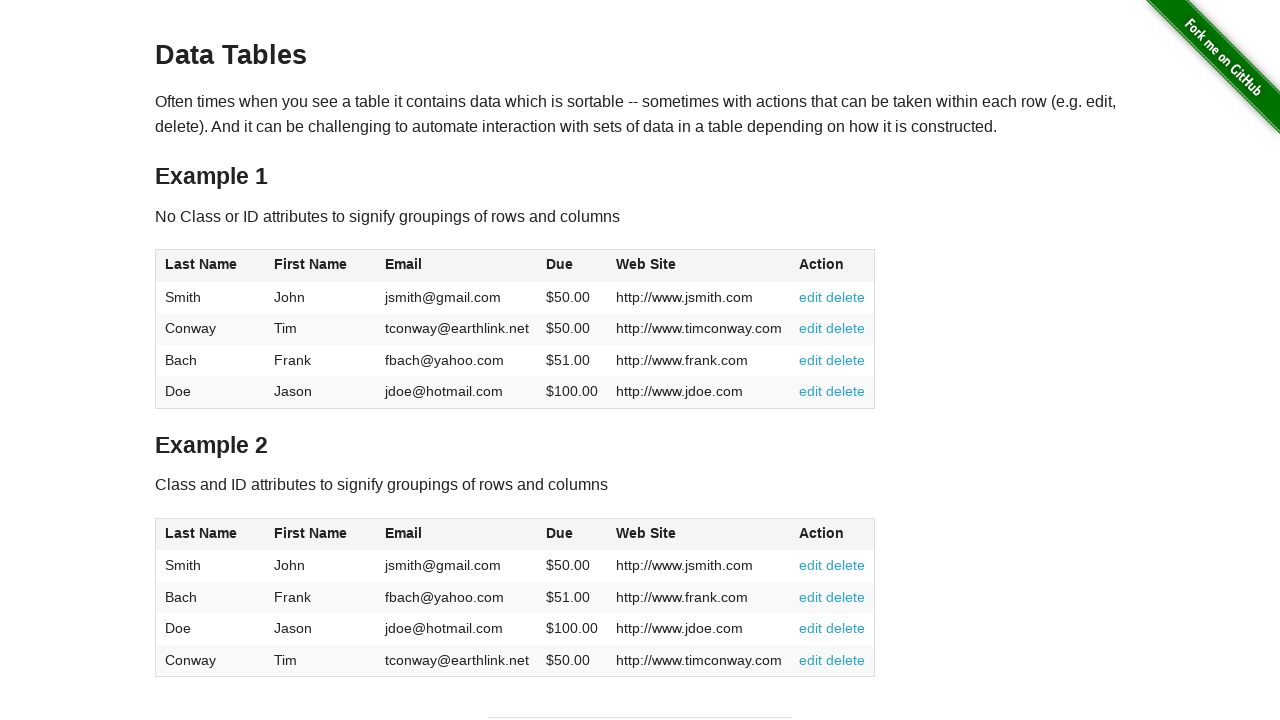

Waited for Due column data to be present in table body
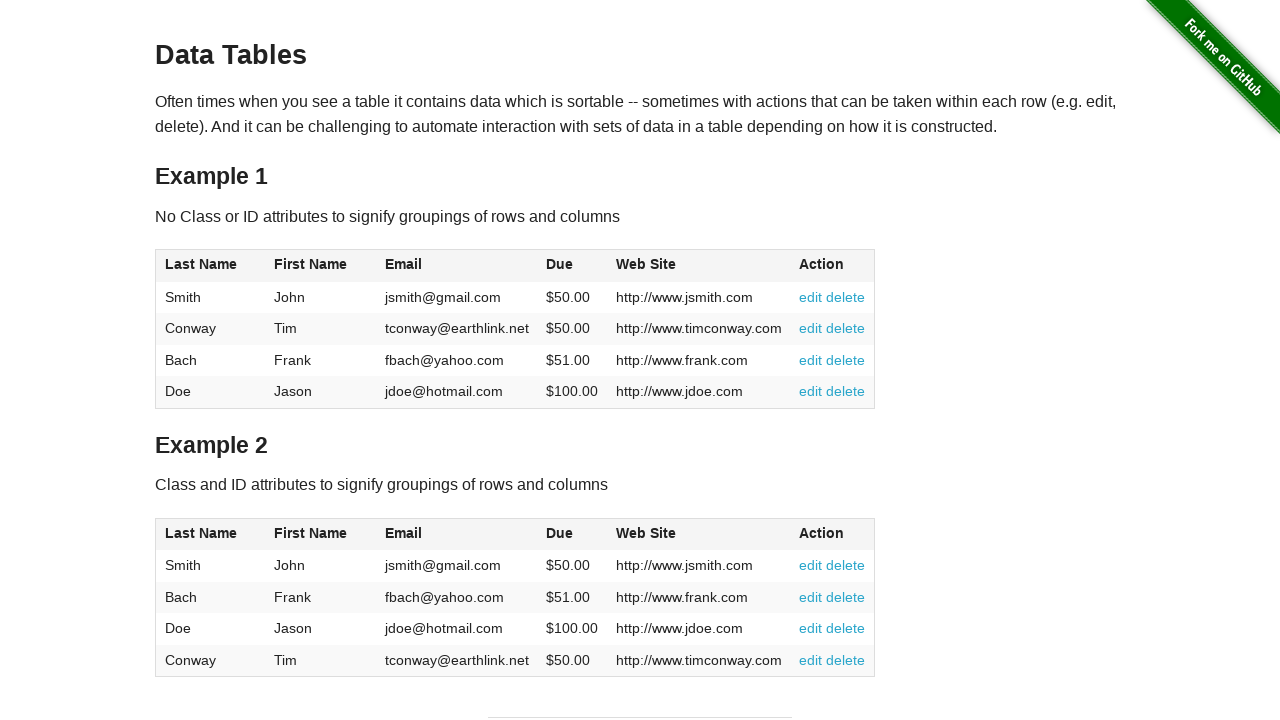

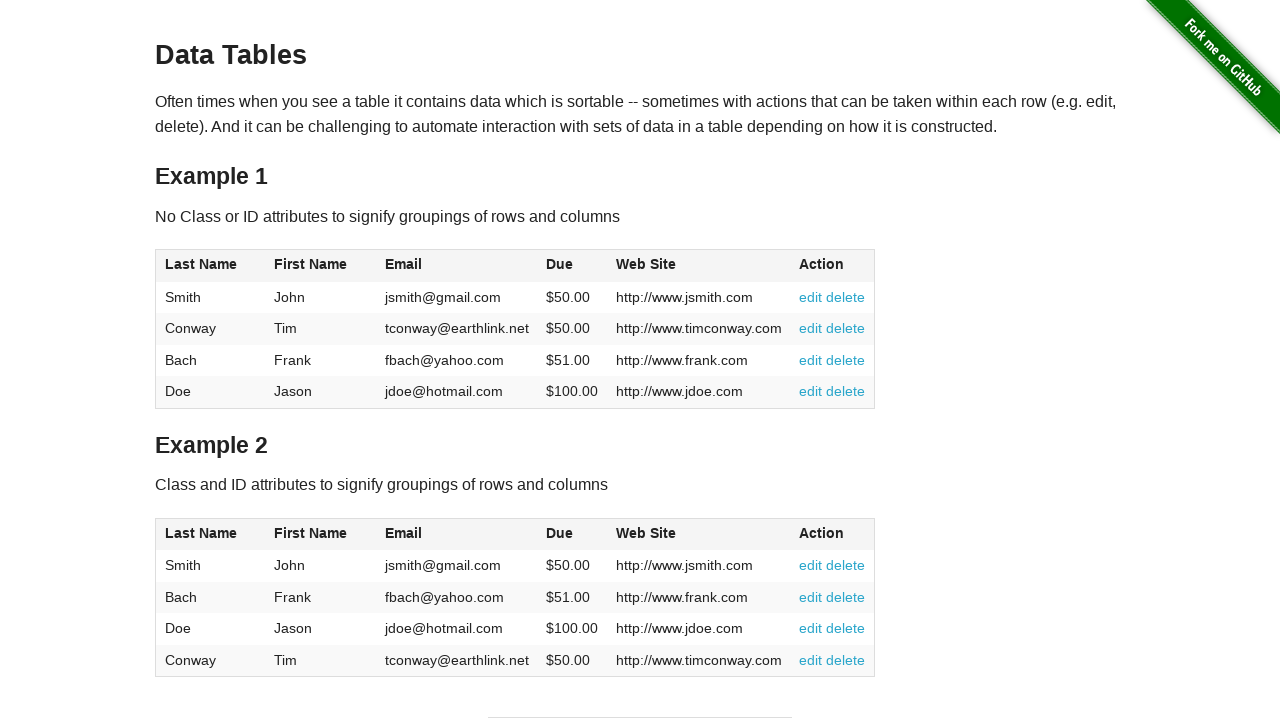